Tests an e-commerce vegetable shopping site by searching for products, verifying product counts, adding items to cart both by index and dynamically by name, and verifying the brand logo text.

Starting URL: https://rahulshettyacademy.com/seleniumPractise/#/

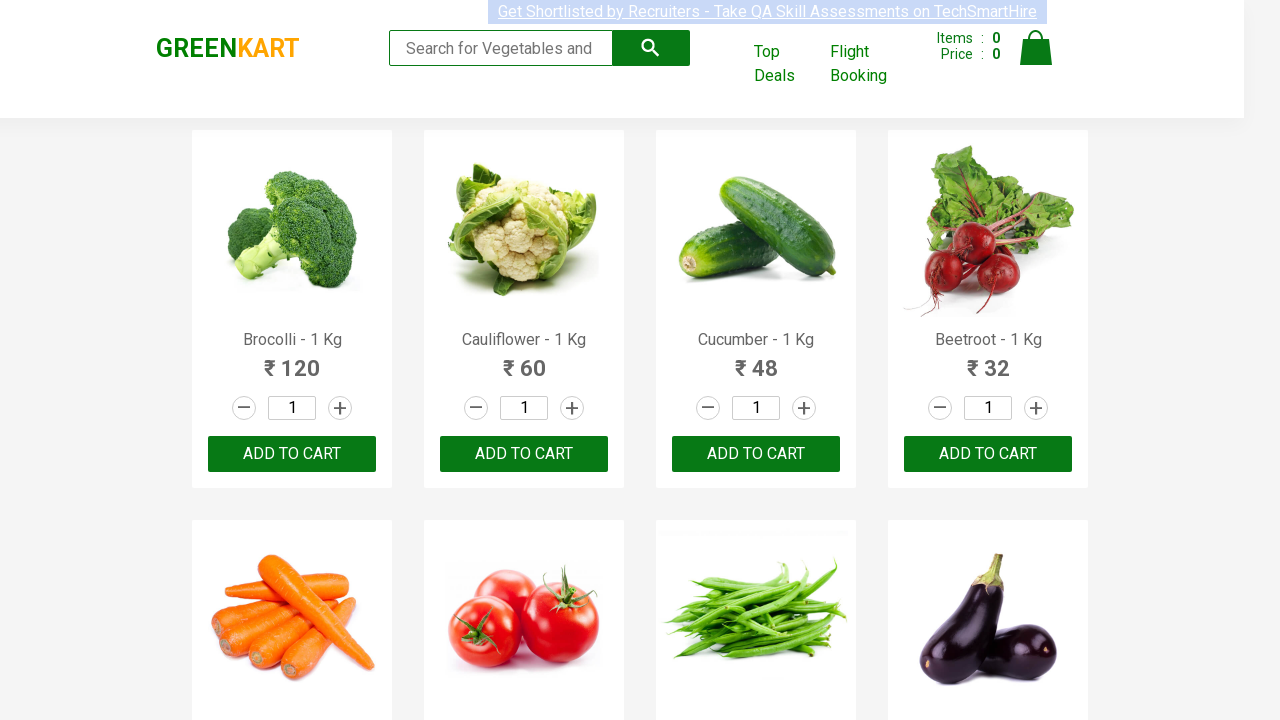

Typed 'ca' in search box to filter vegetables on .search-keyword
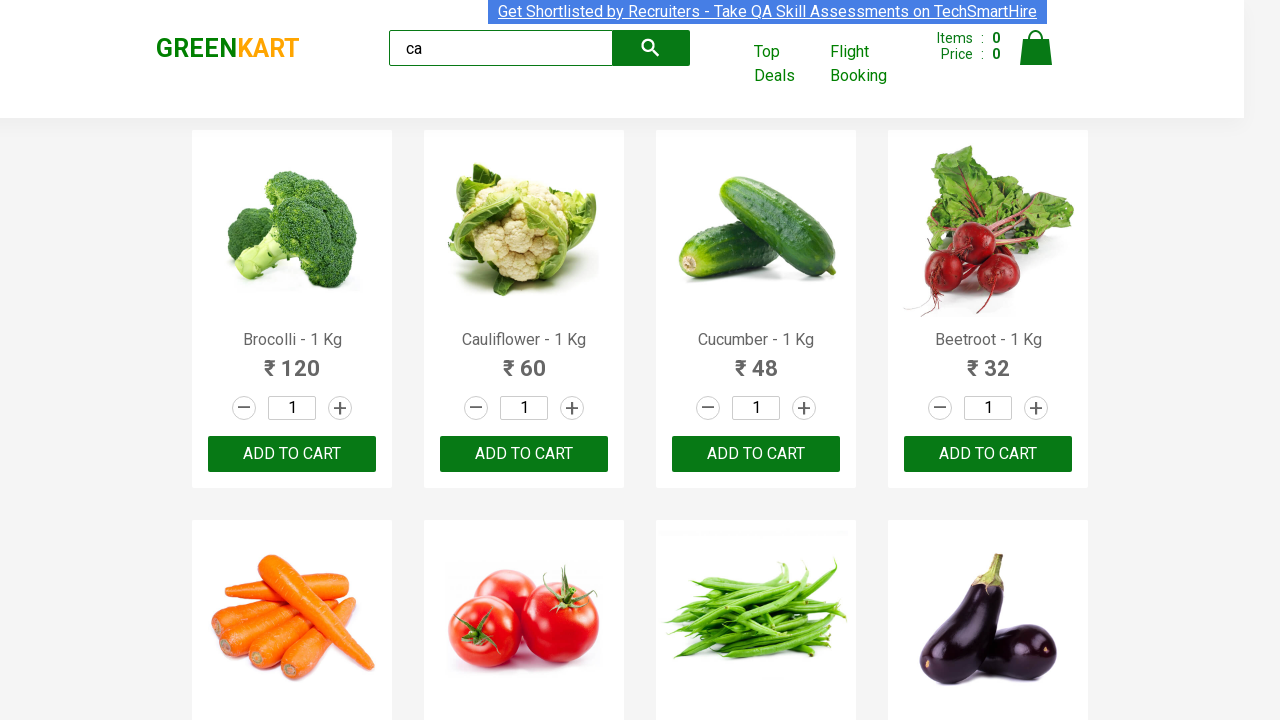

Waited for products to load
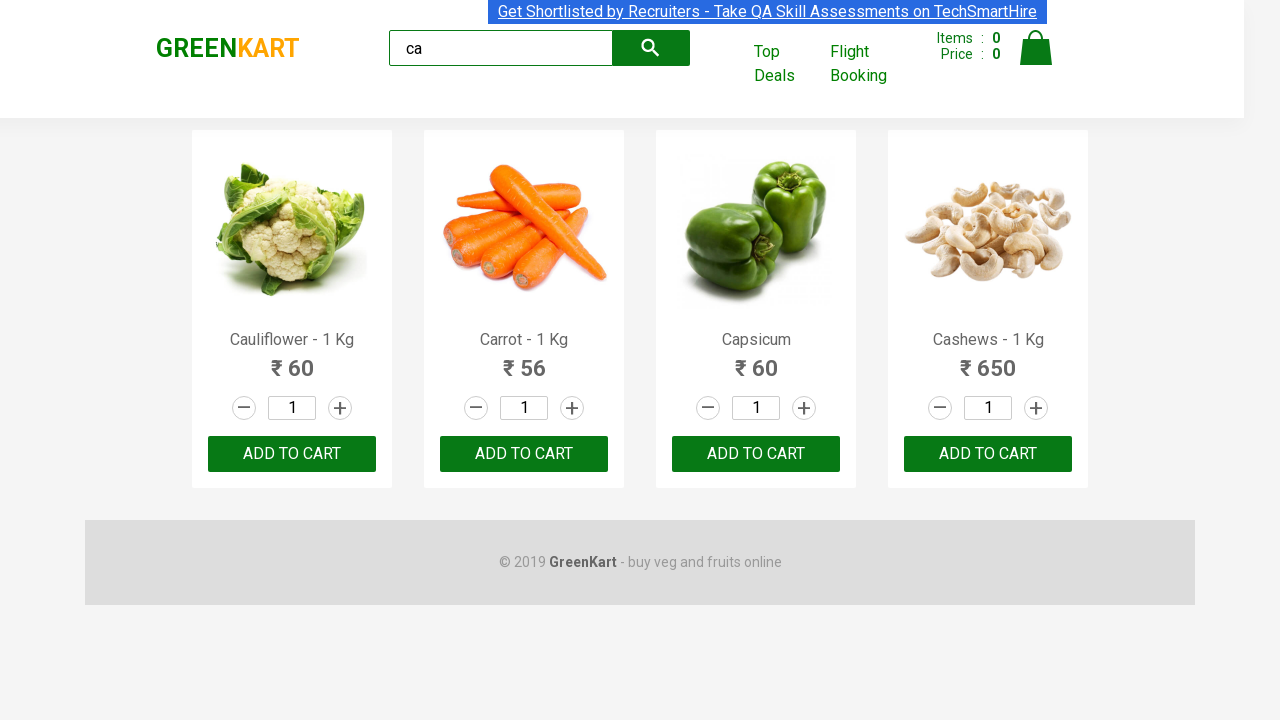

Verified product elements are displayed on page
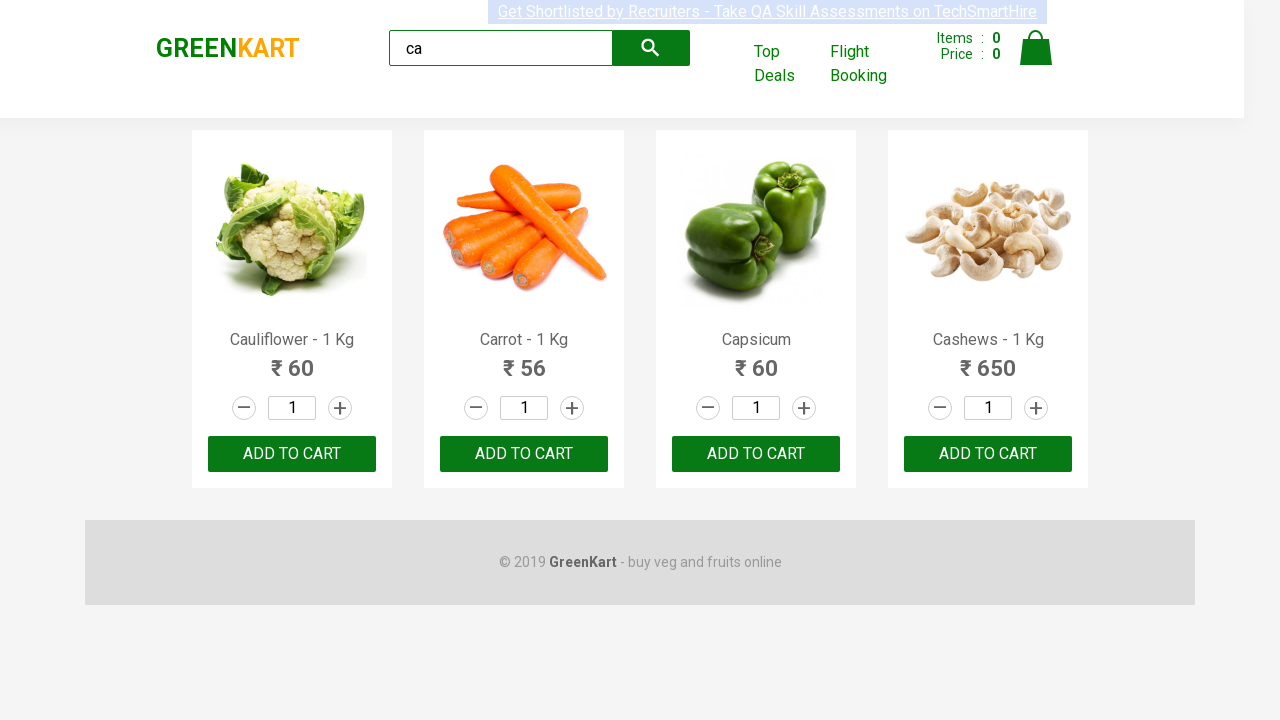

Clicked ADD TO CART on the 3rd product by index at (756, 454) on .products .product >> nth=2 >> text=ADD TO CART
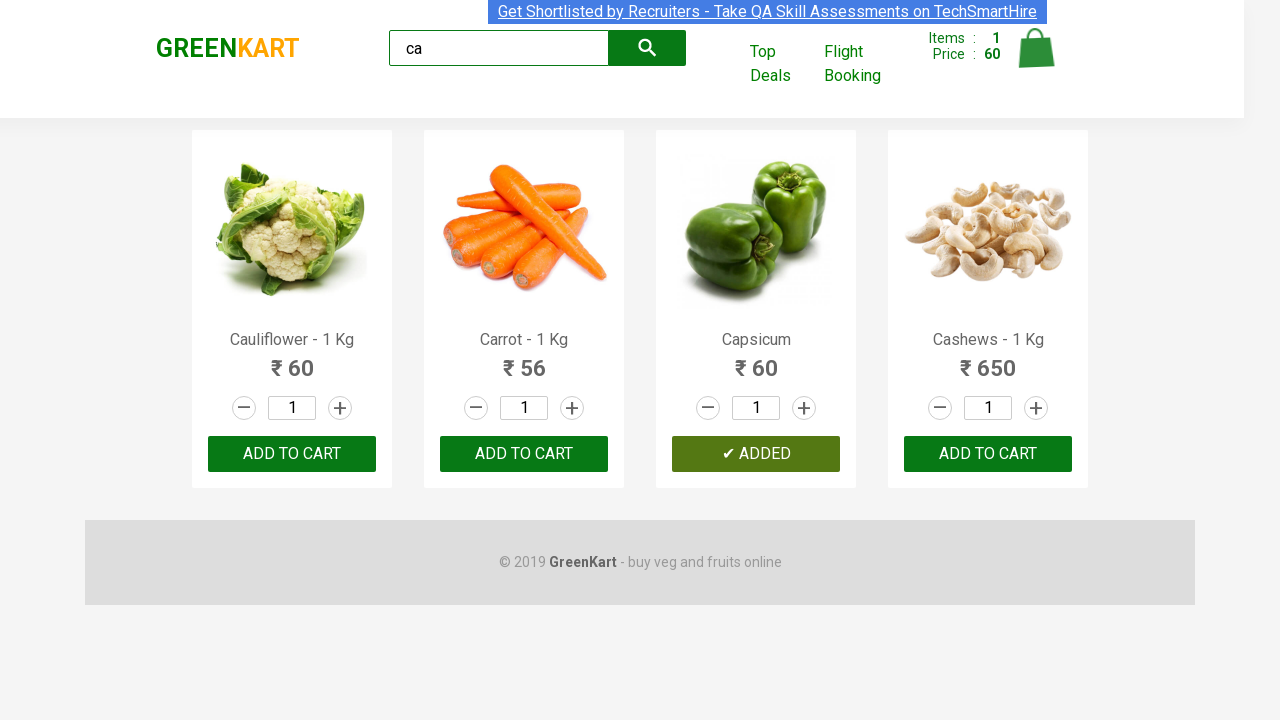

Retrieved product count: 4 products found
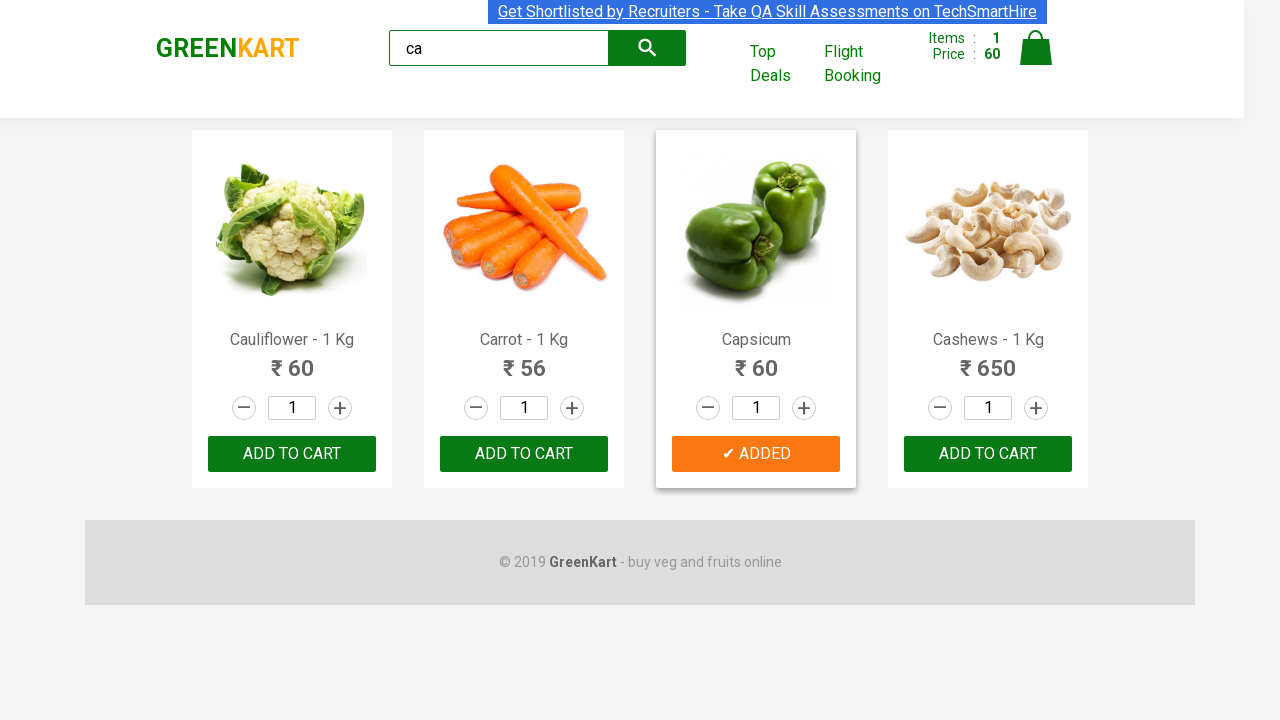

Retrieved product name at index 0: 'Cauliflower - 1 Kg'
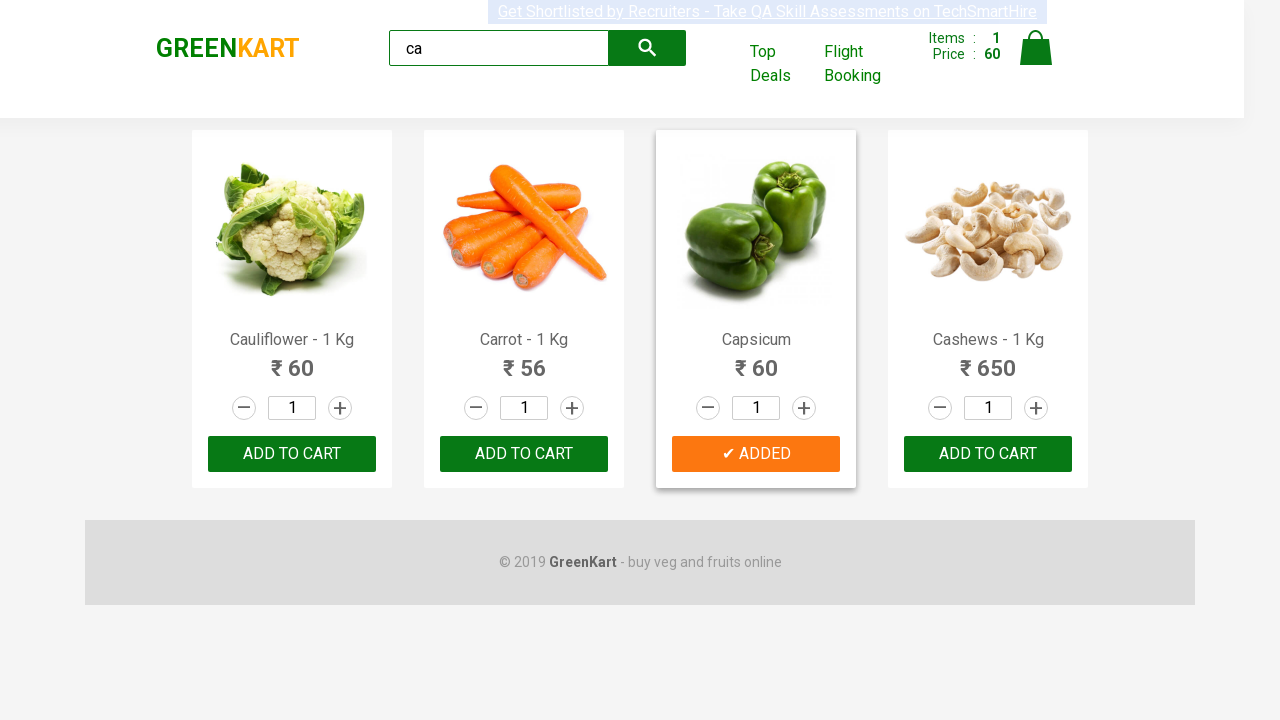

Retrieved product name at index 1: 'Carrot - 1 Kg'
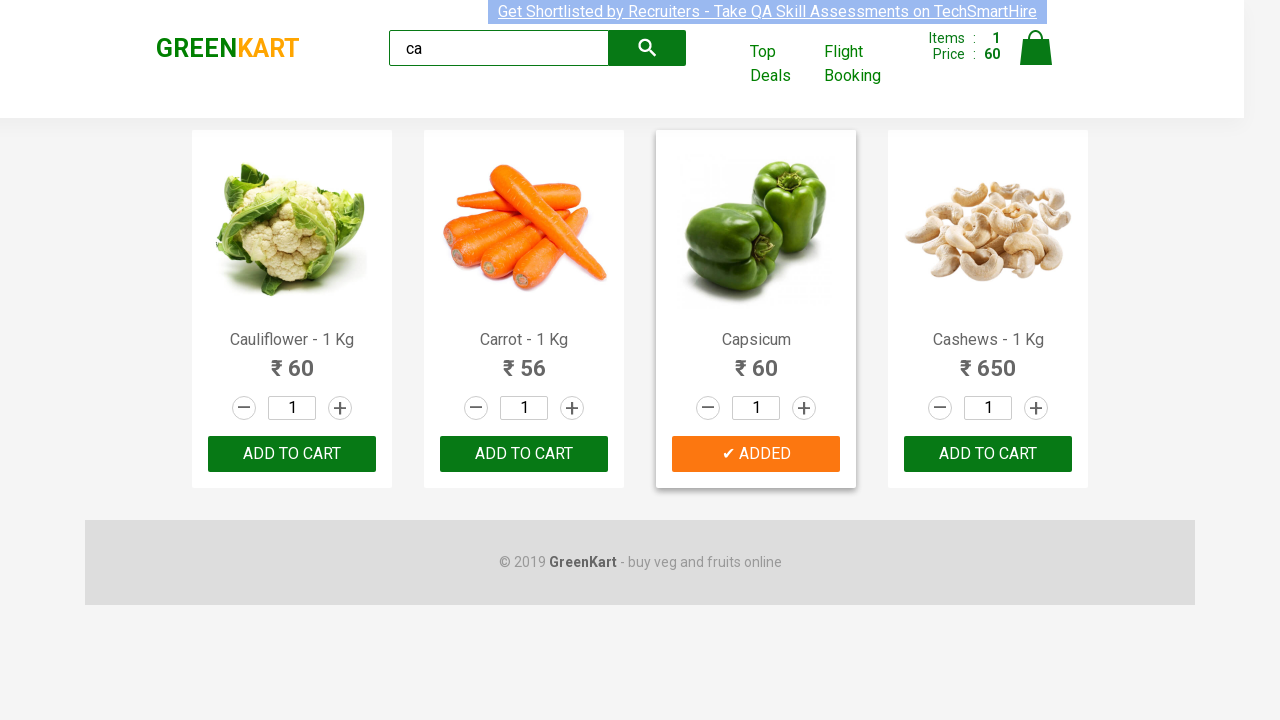

Retrieved product name at index 2: 'Capsicum'
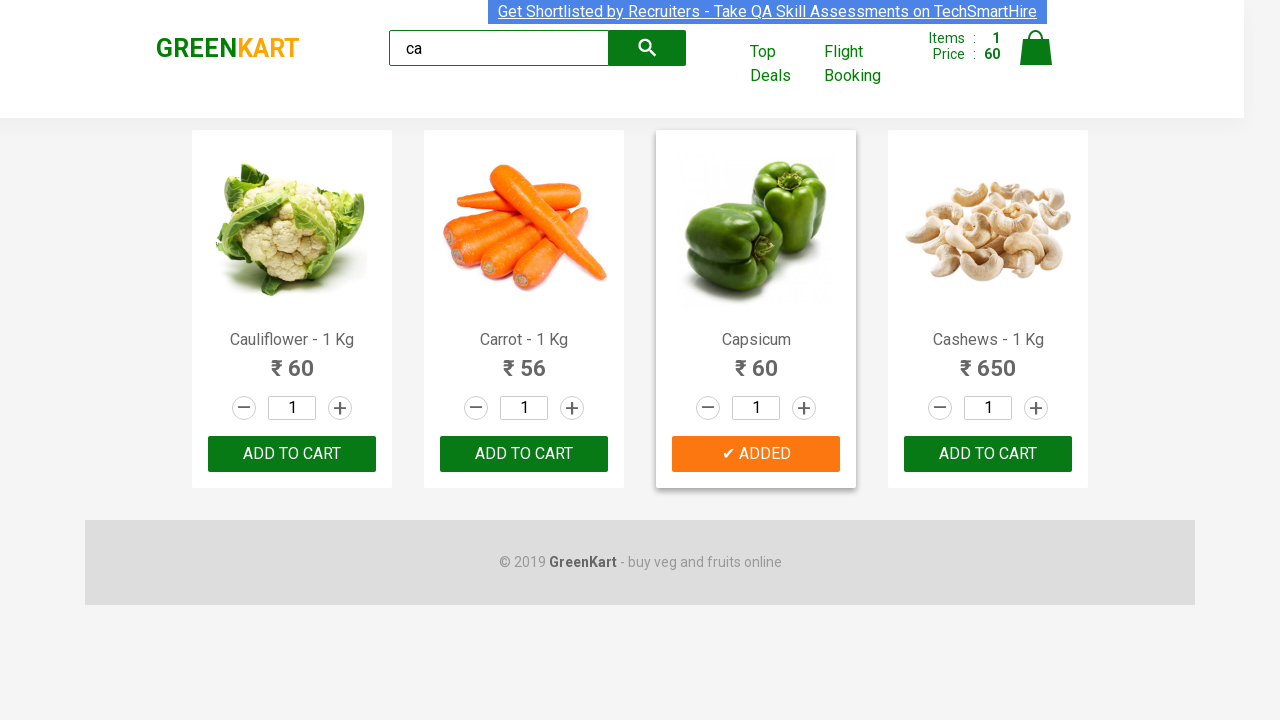

Retrieved product name at index 3: 'Cashews - 1 Kg'
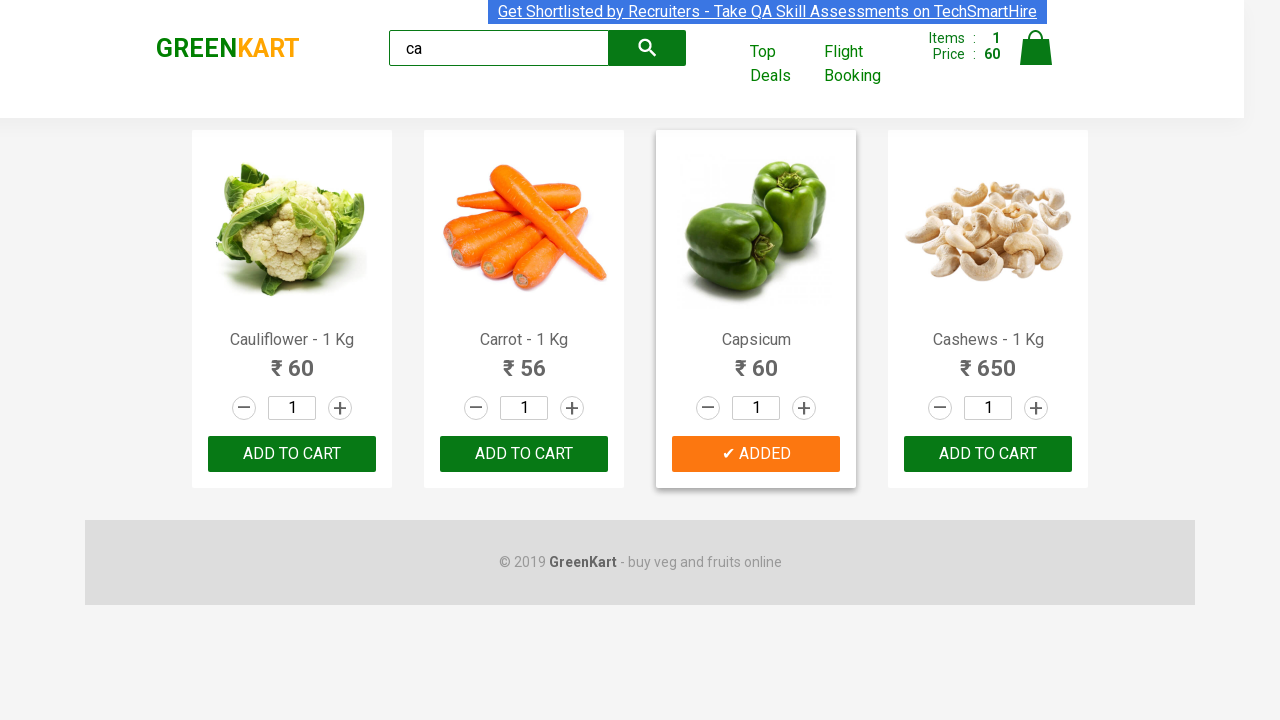

Clicked ADD TO CART button for Cashews product at (988, 454) on .products .product >> nth=3 >> button
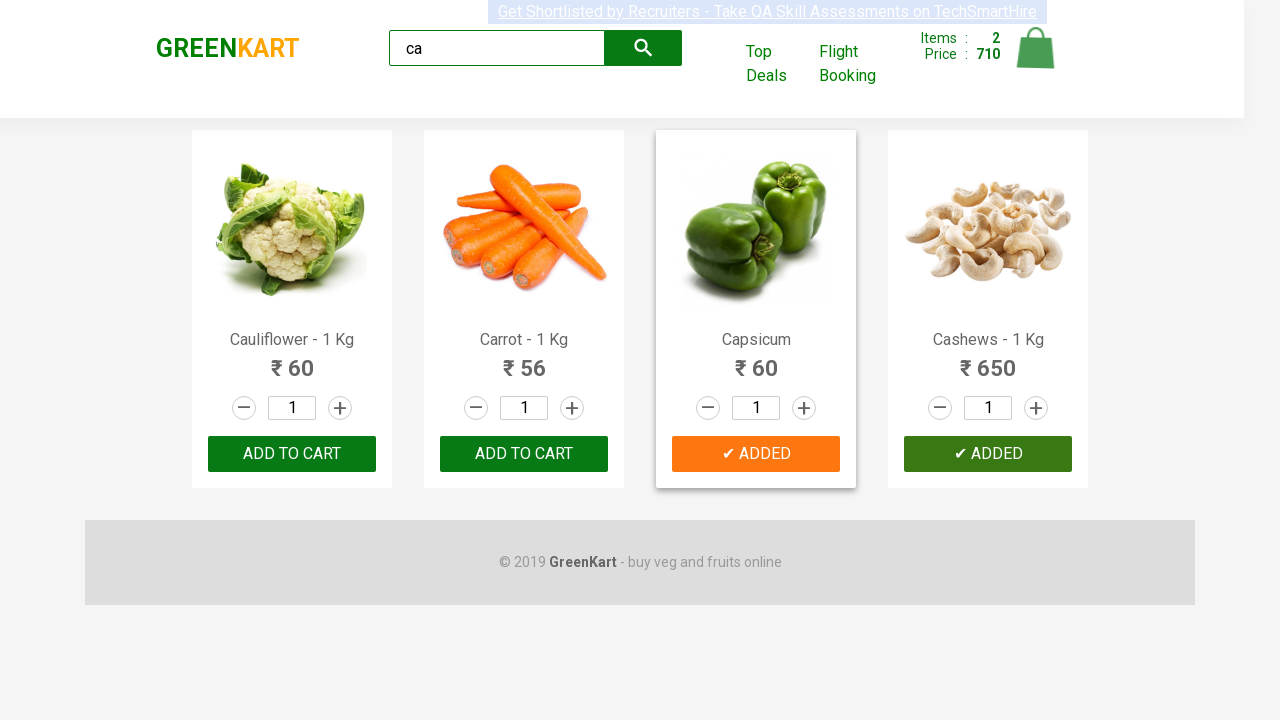

Clicked ADD TO CART on the 3rd product again at (756, 454) on .products .product >> nth=2 >> text=ADD TO CART
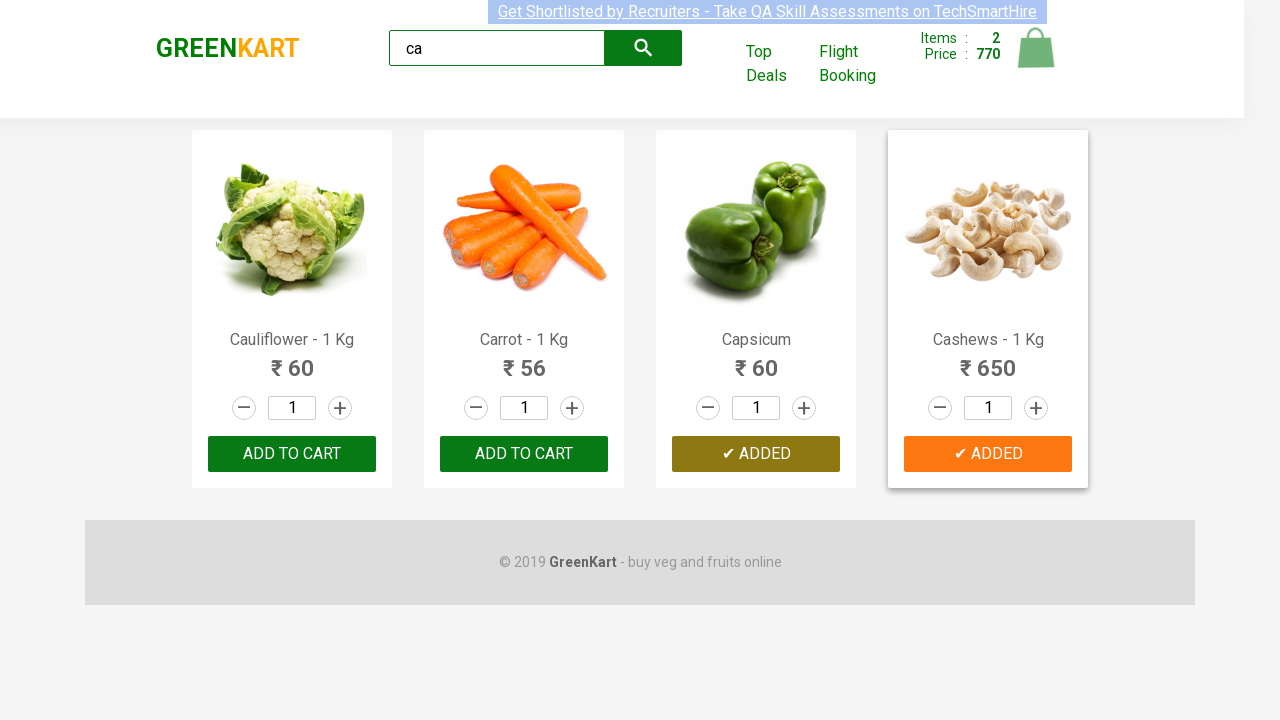

Retrieved brand logo text: 'GREENKART'
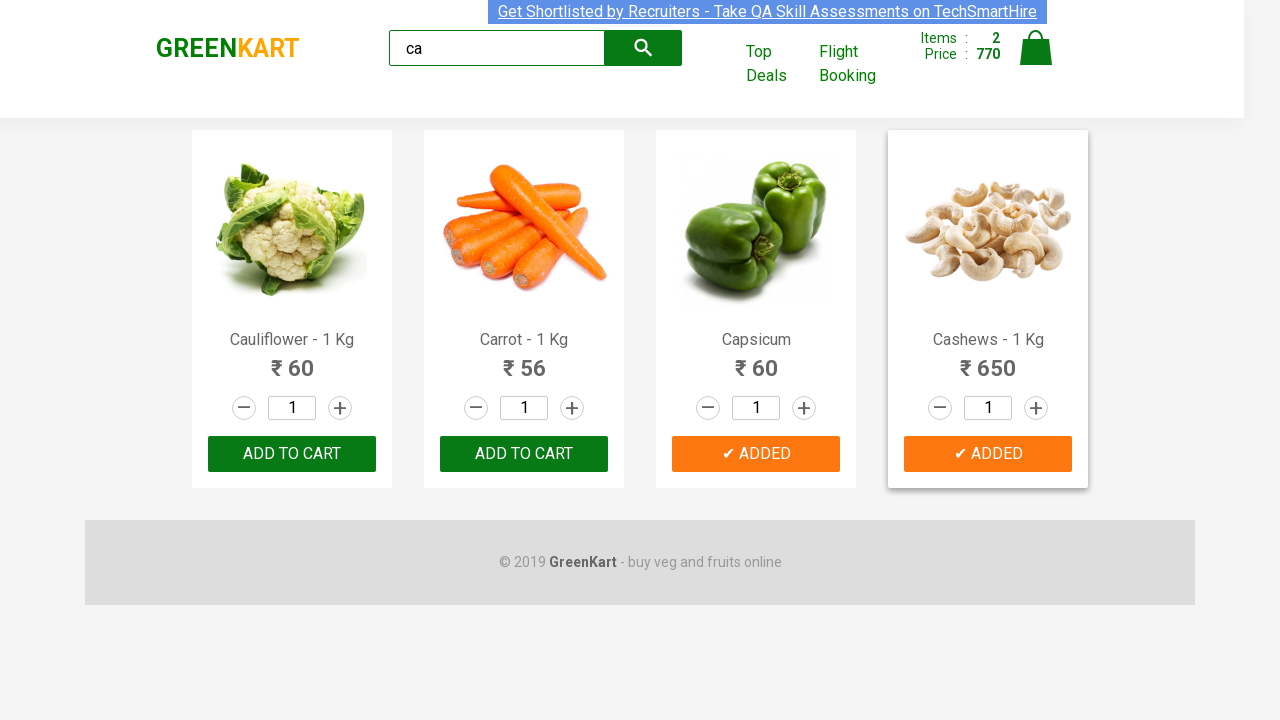

Verified brand logo text is 'GREENKART'
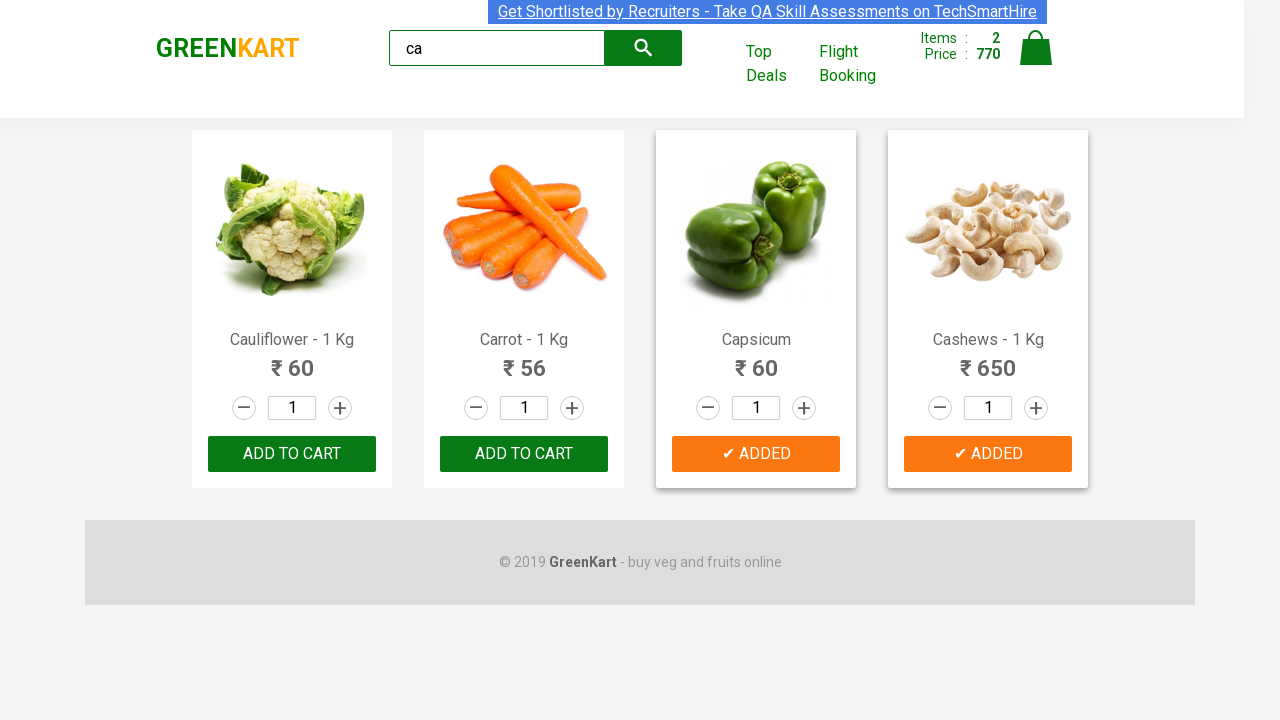

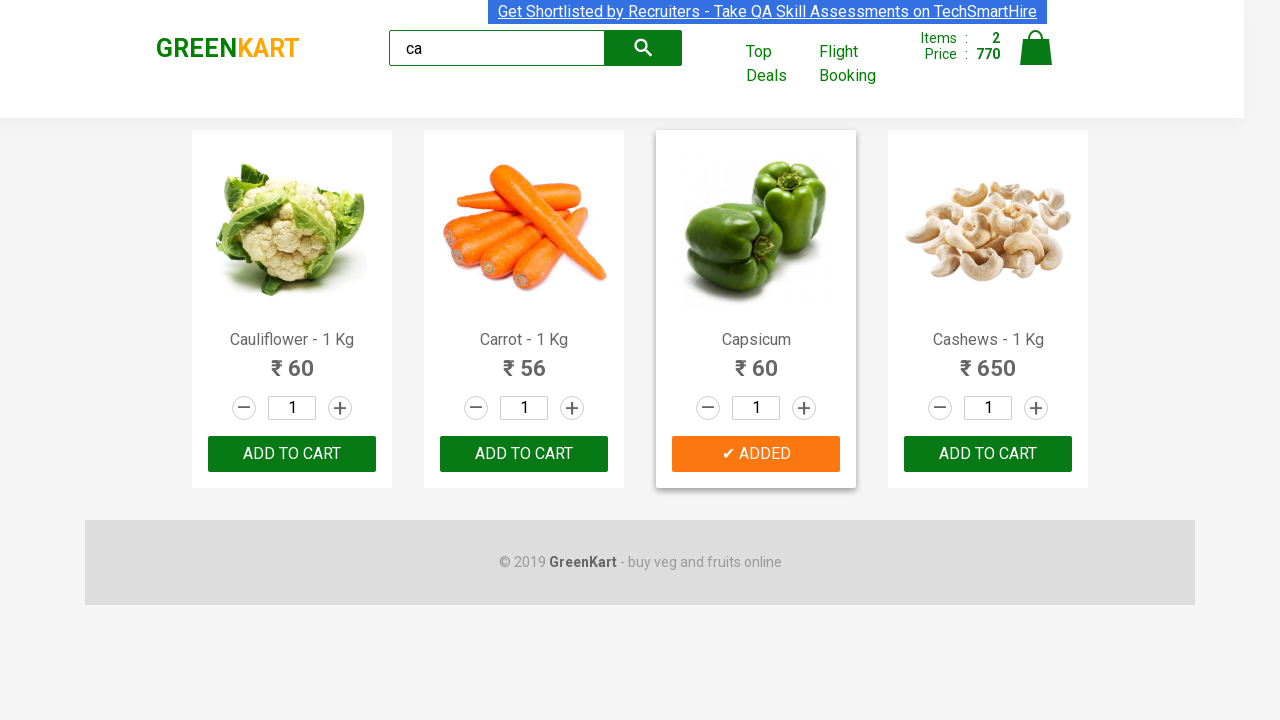